Tests JavaScript alert interactions including accepting a simple alert, dismissing a confirmation dialog, and entering text in a prompt dialog then accepting it.

Starting URL: https://demoqa.com/alerts

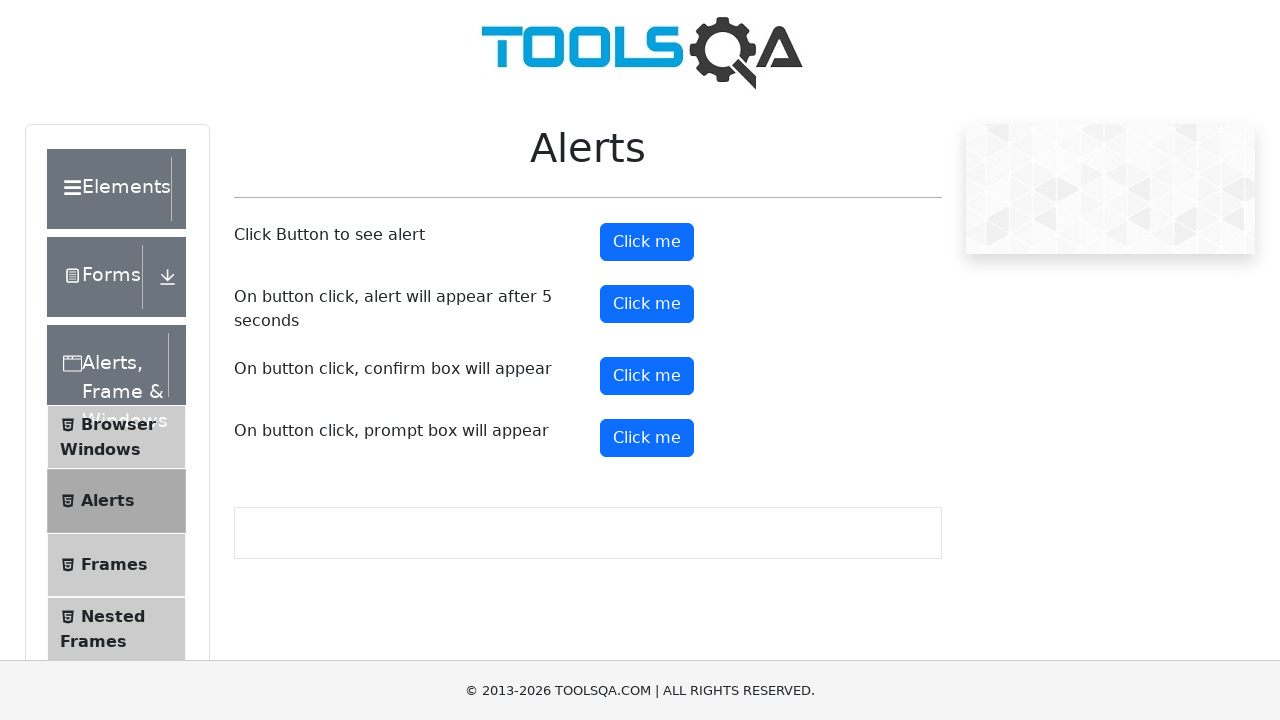

Clicked alert button to trigger simple alert at (647, 242) on #alertButton
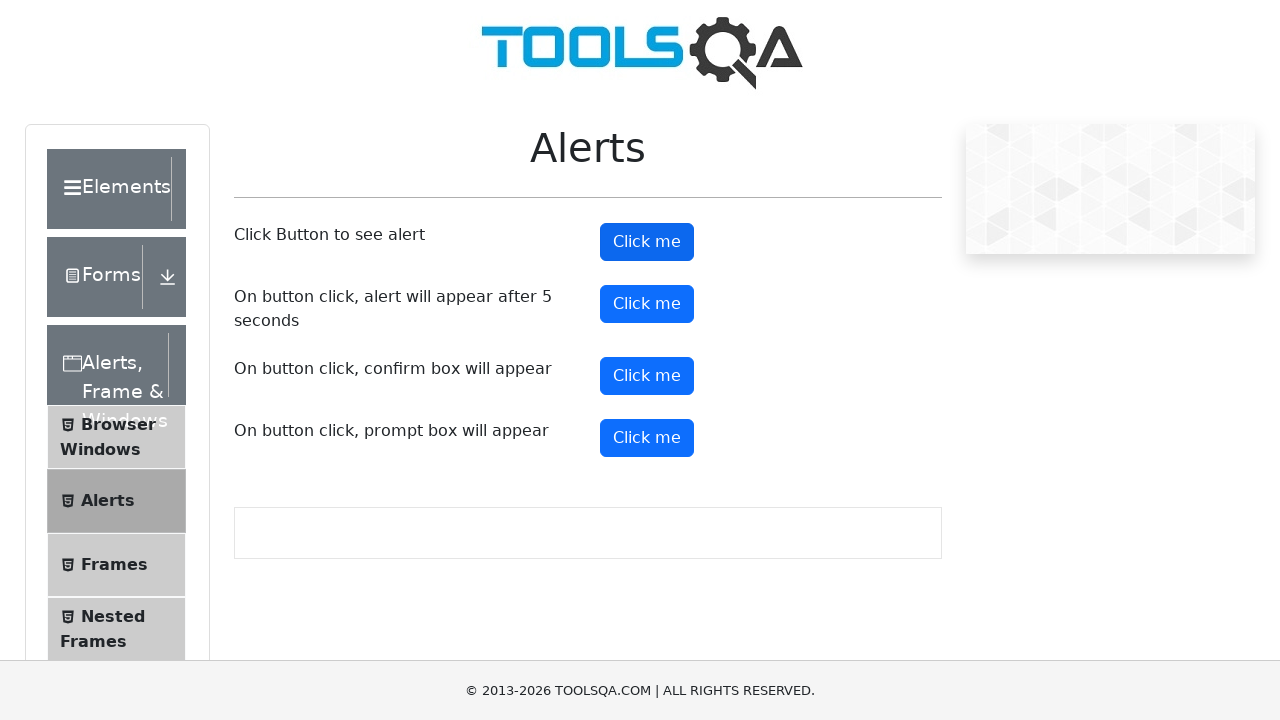

Set up dialog handler to accept alerts
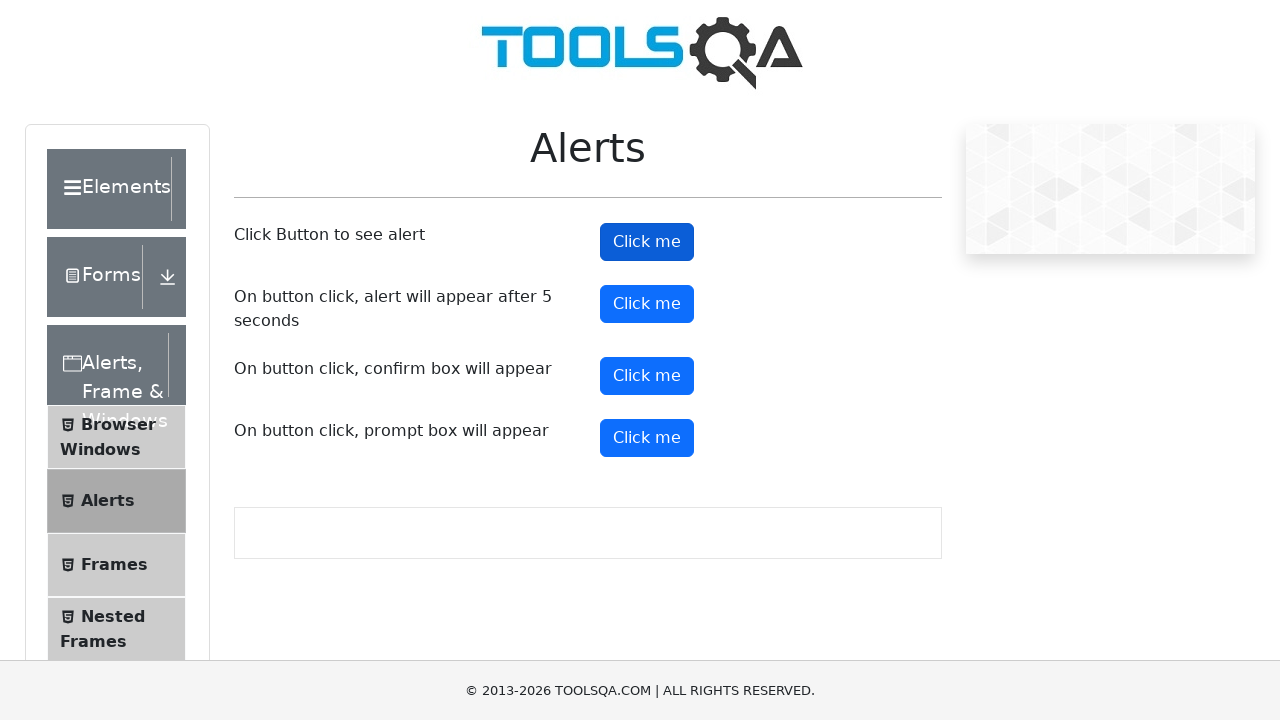

Waited for alert to be processed
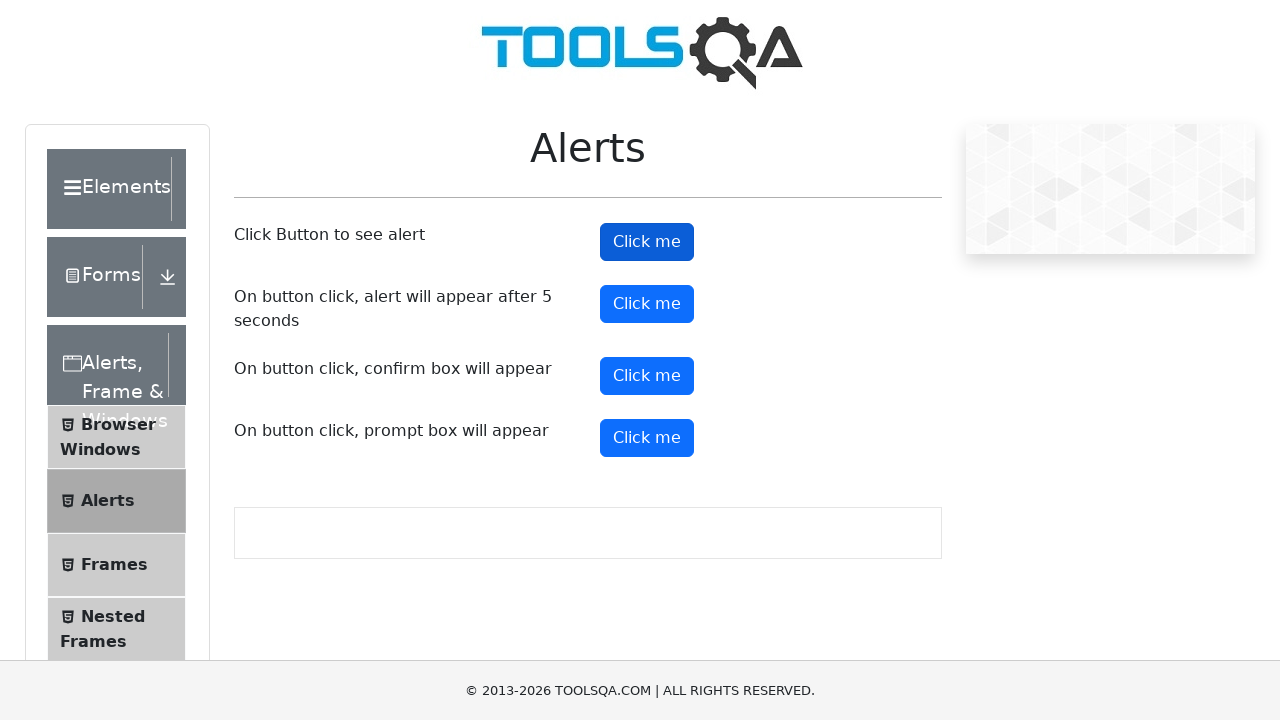

Set up dialog handler to dismiss confirmation
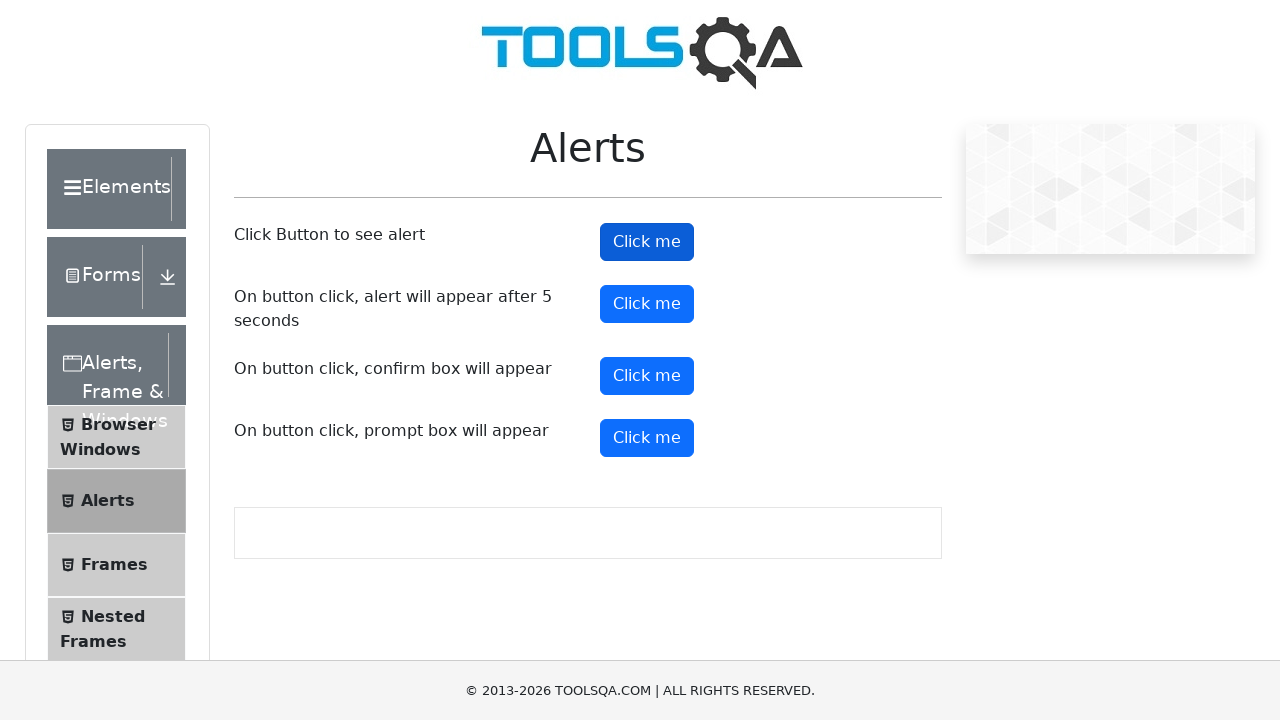

Clicked confirm button to trigger confirmation dialog at (647, 376) on #confirmButton
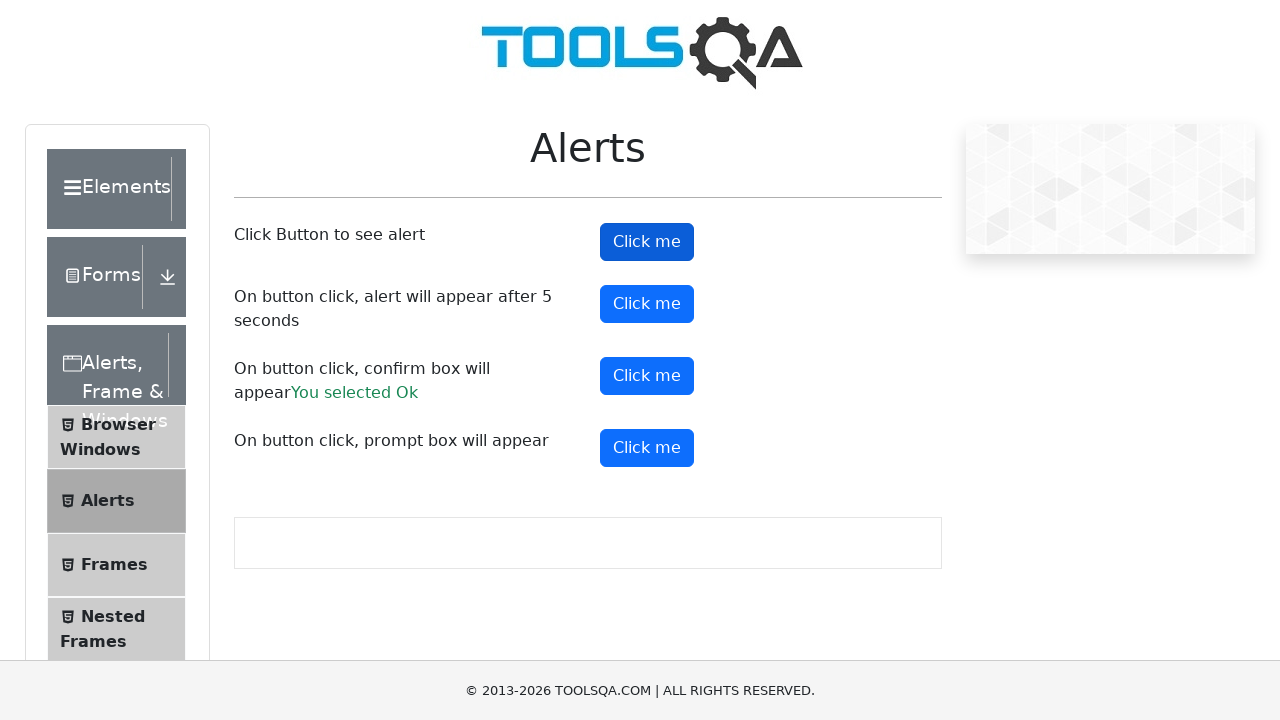

Waited for confirmation dialog to be dismissed
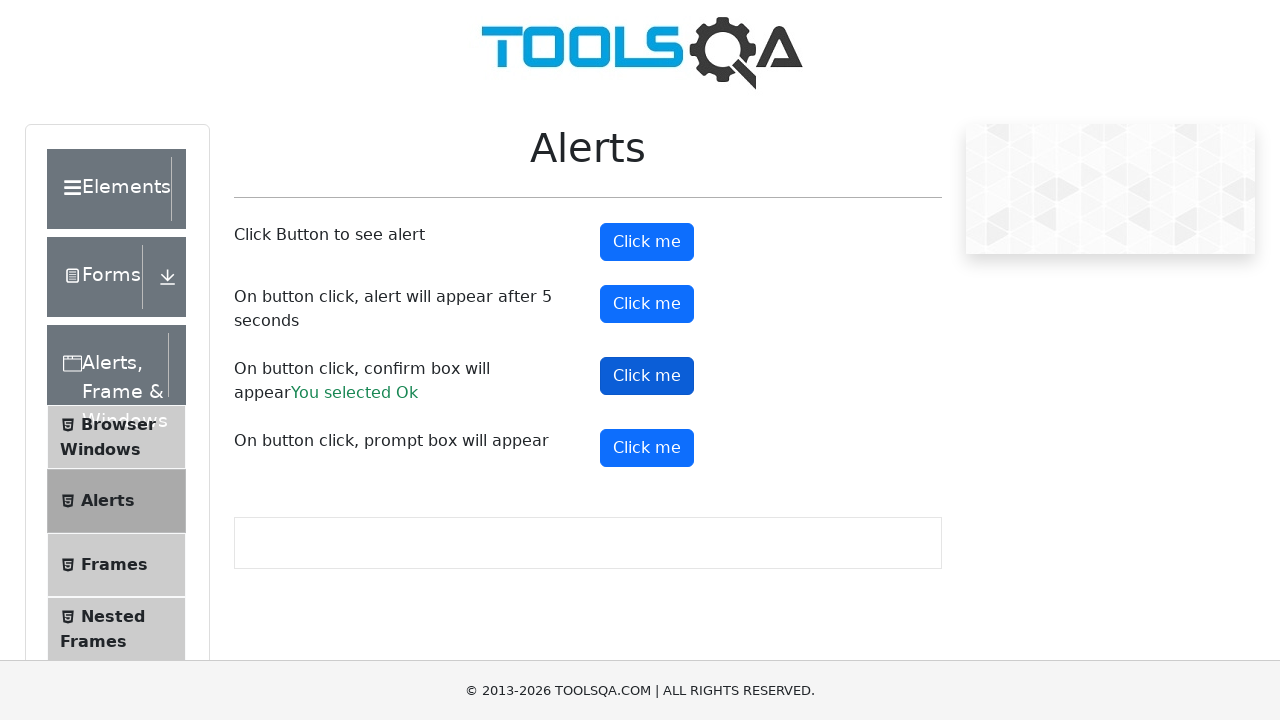

Set up dialog handler to accept prompt with text 'preethi'
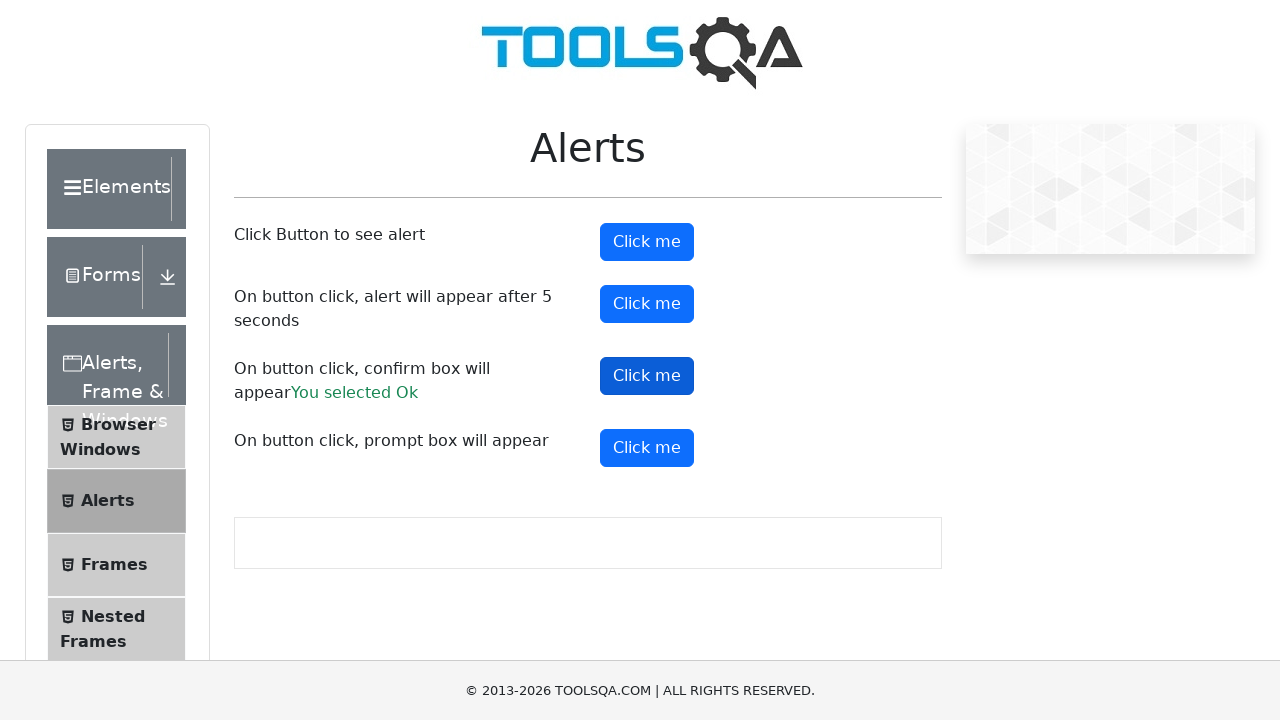

Clicked prompt button to trigger prompt dialog at (647, 448) on #promtButton
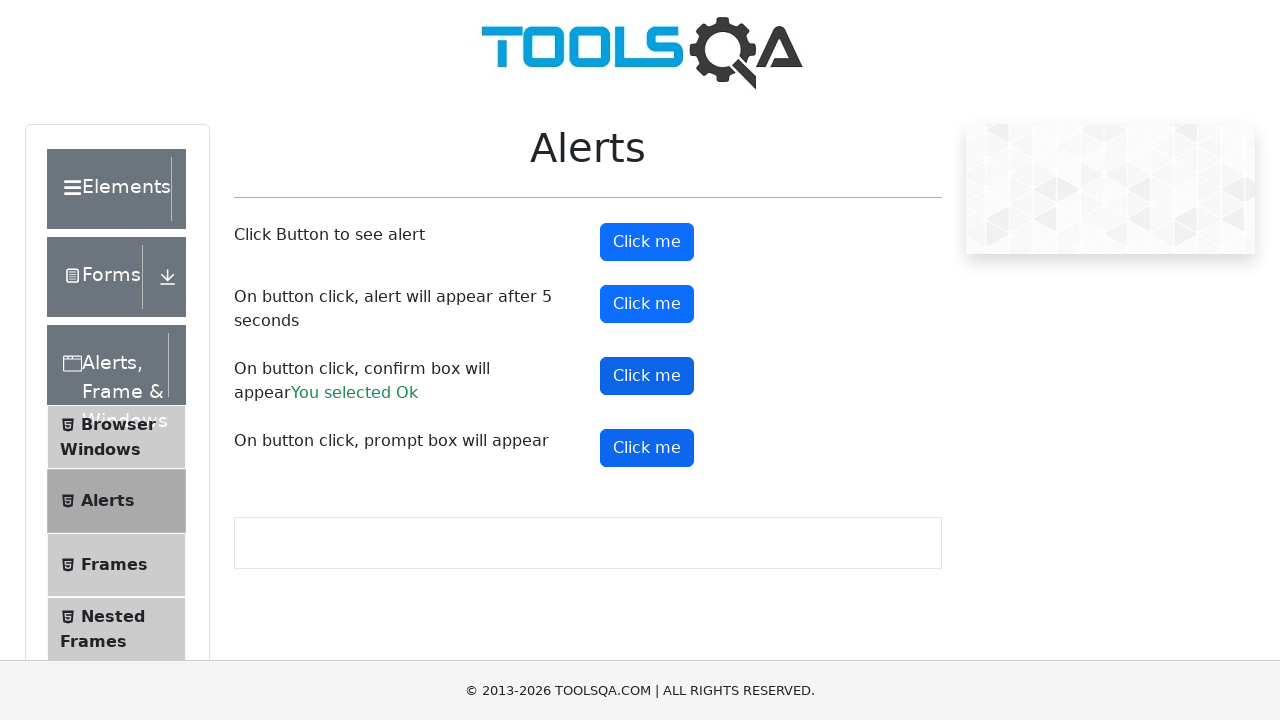

Waited for prompt dialog to be accepted with text input
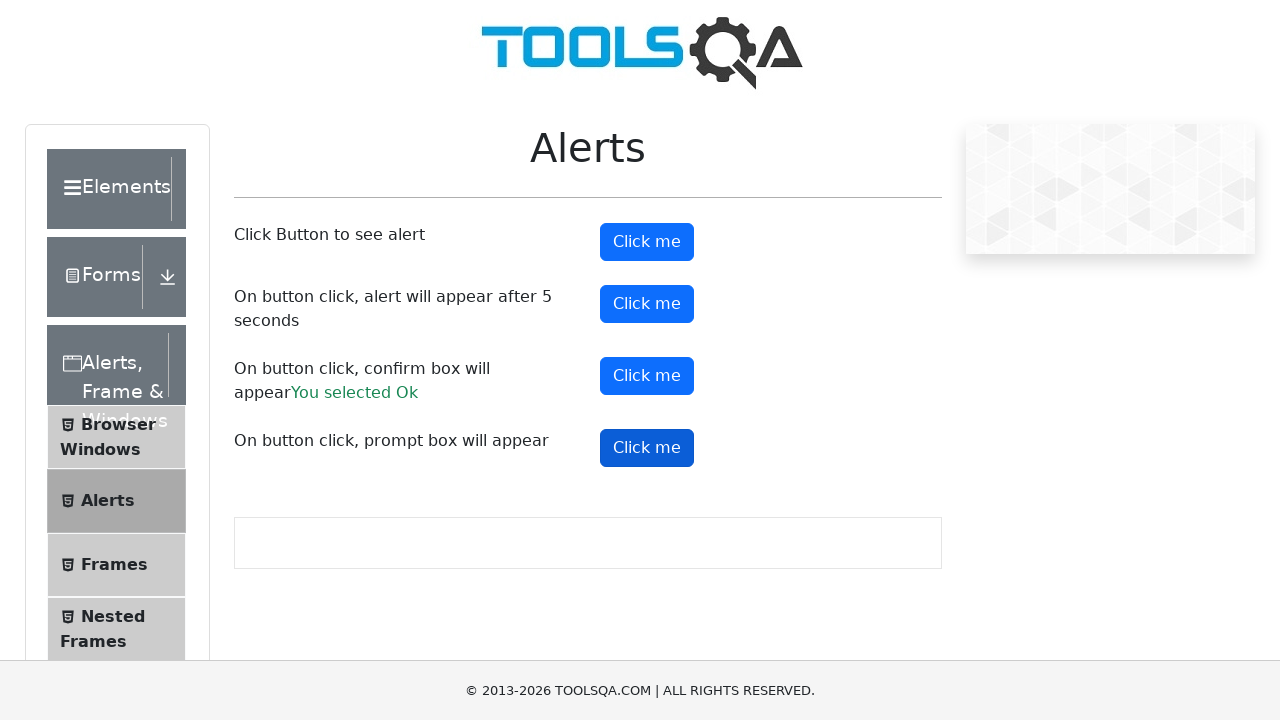

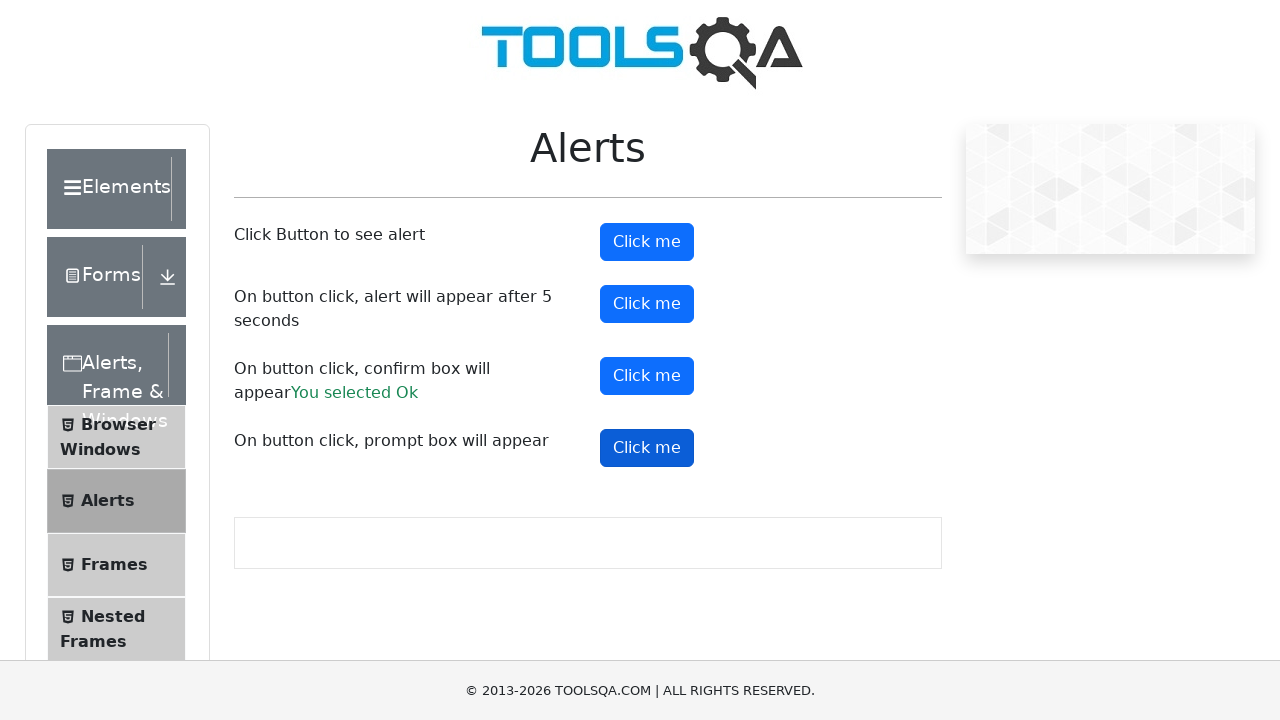